Tests entry ad modal by navigating to the page and closing the modal that appears

Starting URL: https://the-internet.herokuapp.com/

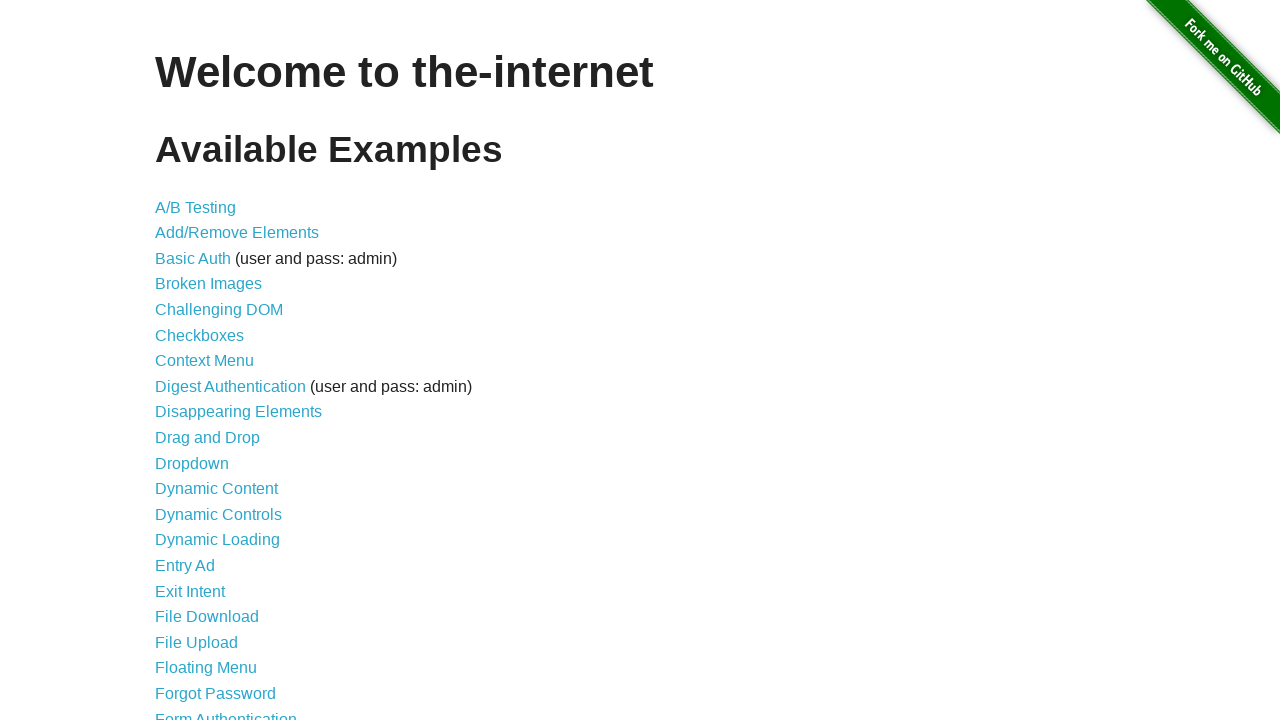

Navigated to entry ad page
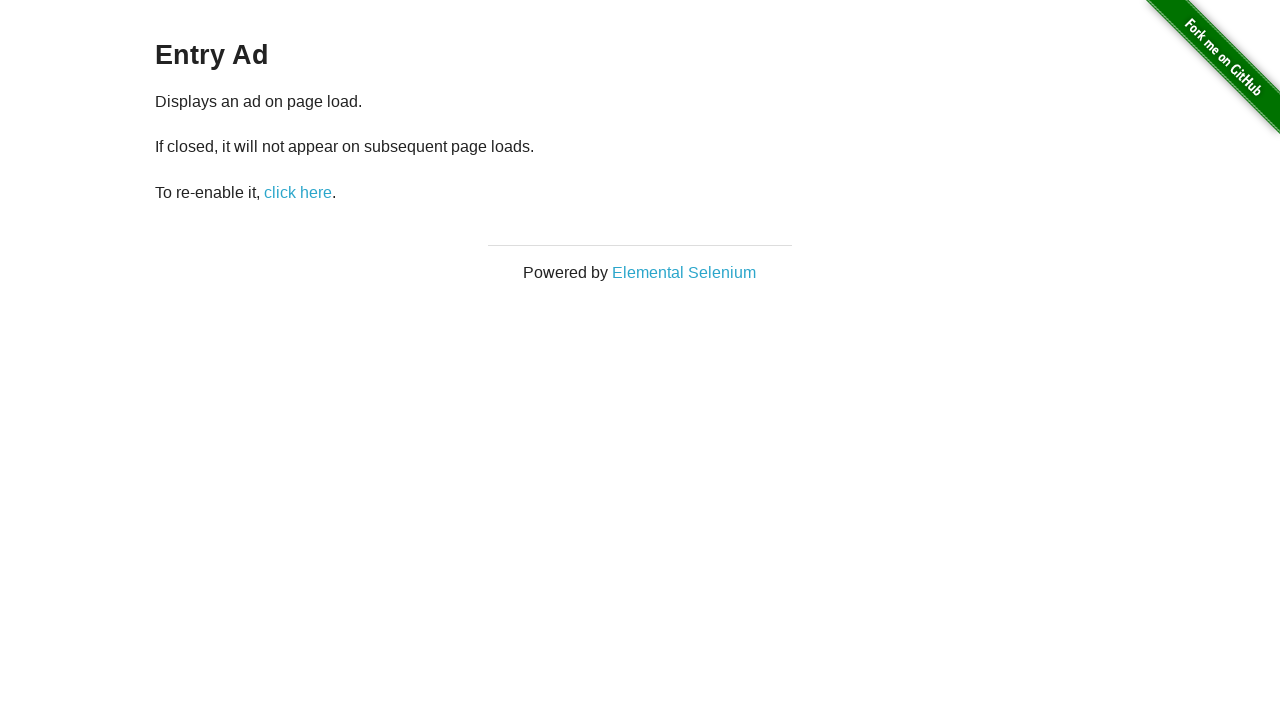

Entry ad modal appeared
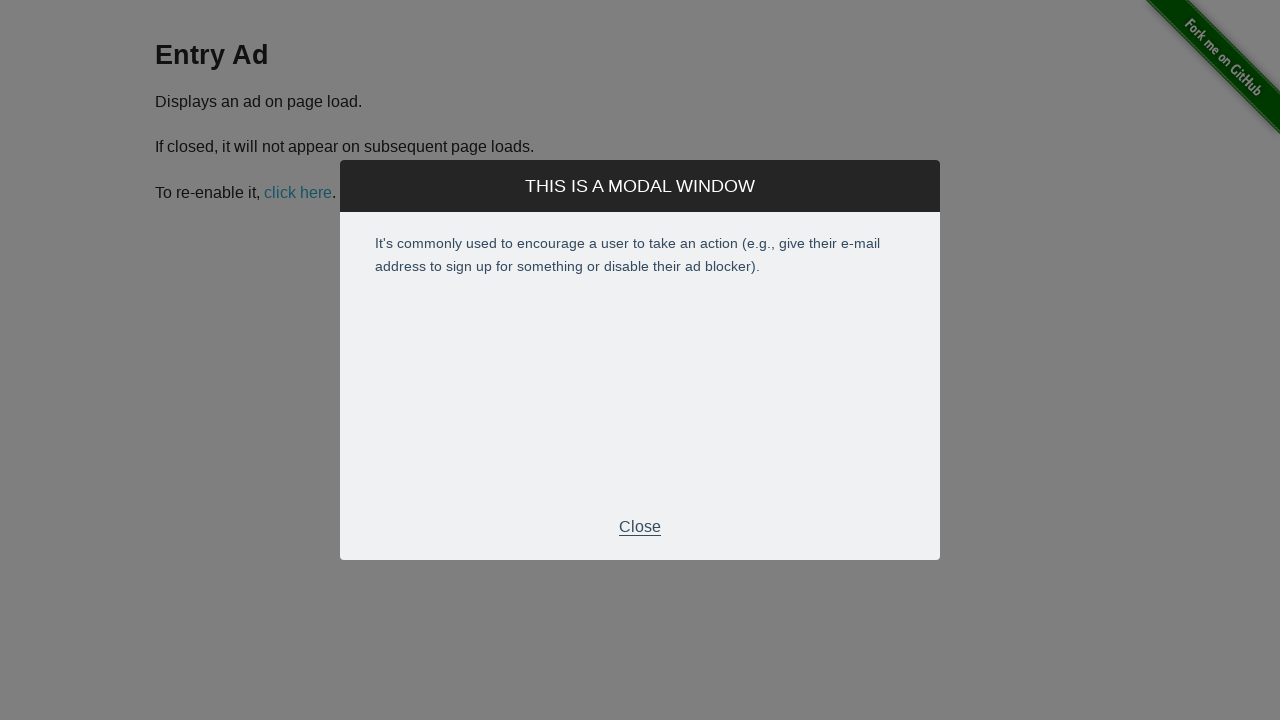

Closed entry ad modal by clicking close button at (640, 527) on .modal-footer p
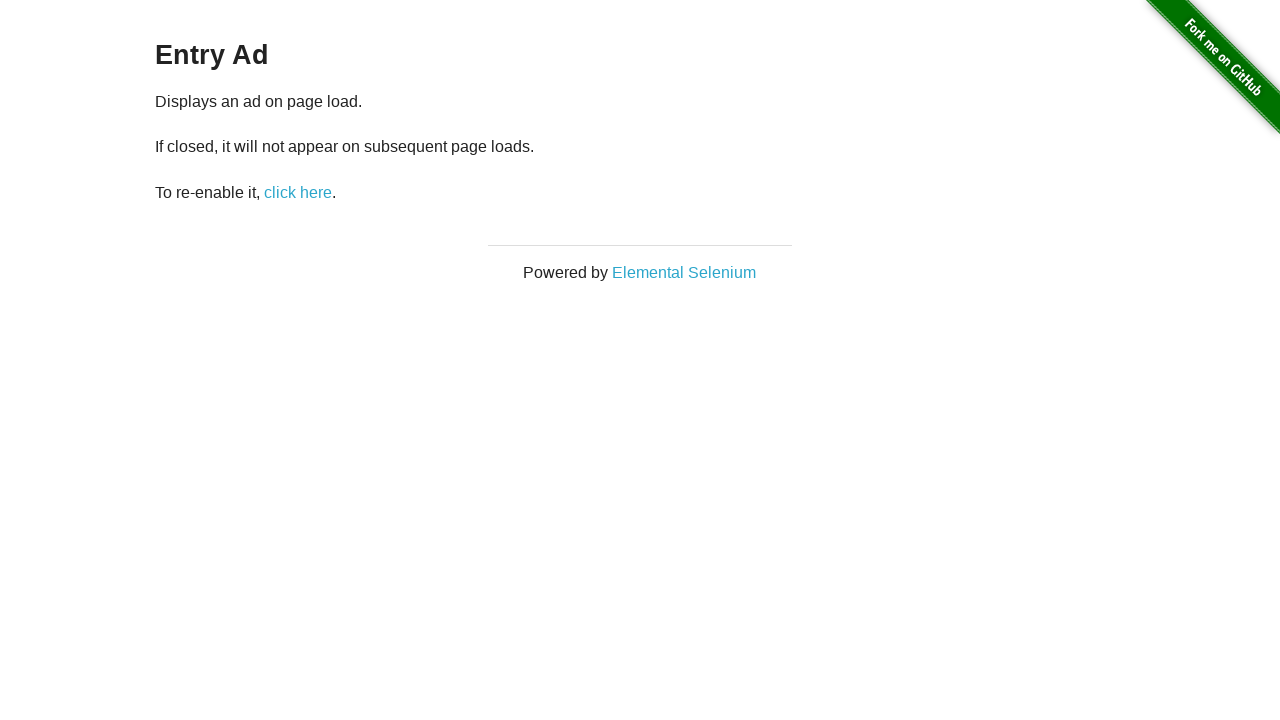

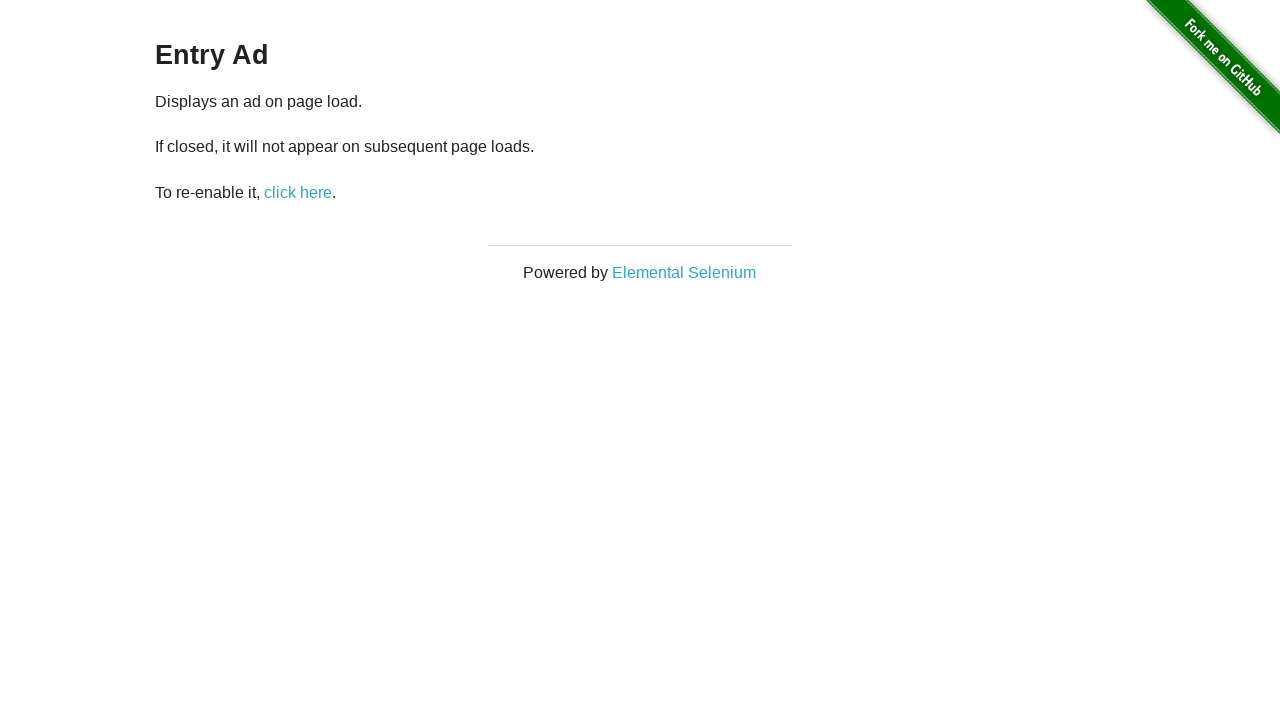